Tests interaction with a button inside an iframe on W3Schools tryit editor page

Starting URL: https://www.w3schools.com/jsref/tryit.asp?filename=tryjsref_confirm

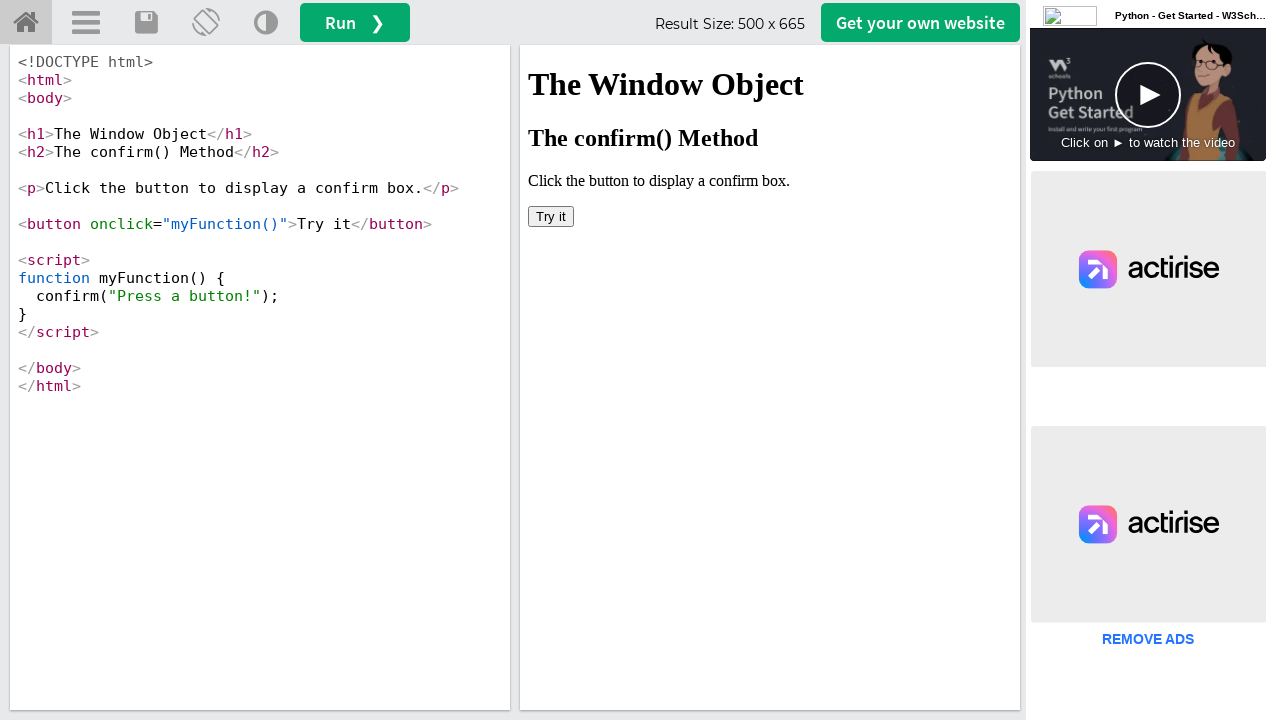

Located iframe with name 'iframeResult'
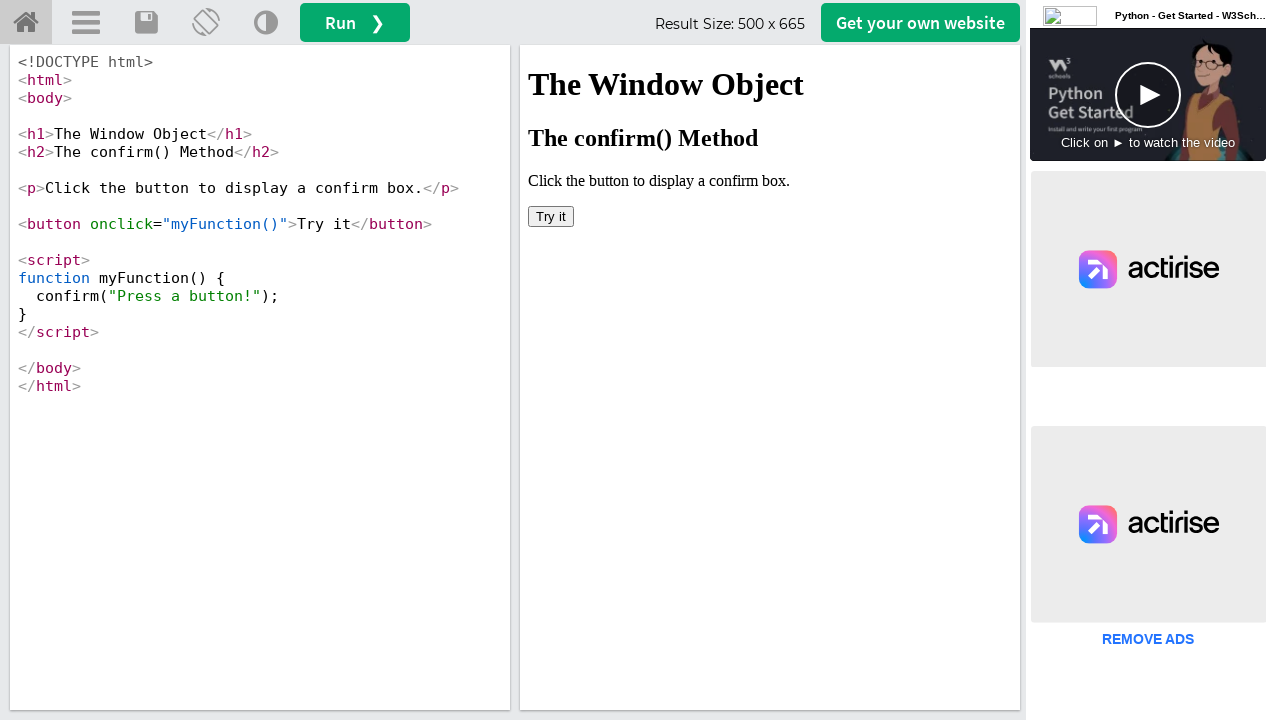

Clicked 'Try it' button inside iframe to trigger confirm dialog at (551, 216) on button:has-text('Try it')
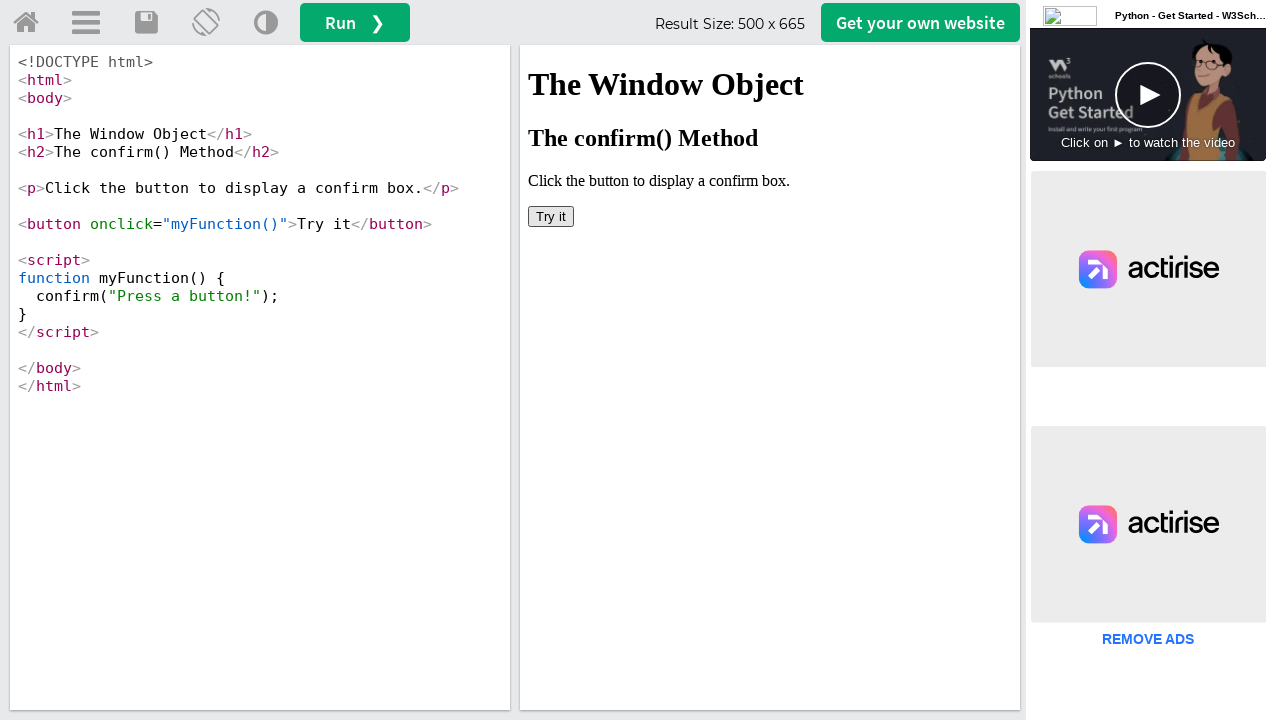

Set up dialog handler to accept confirm dialogs
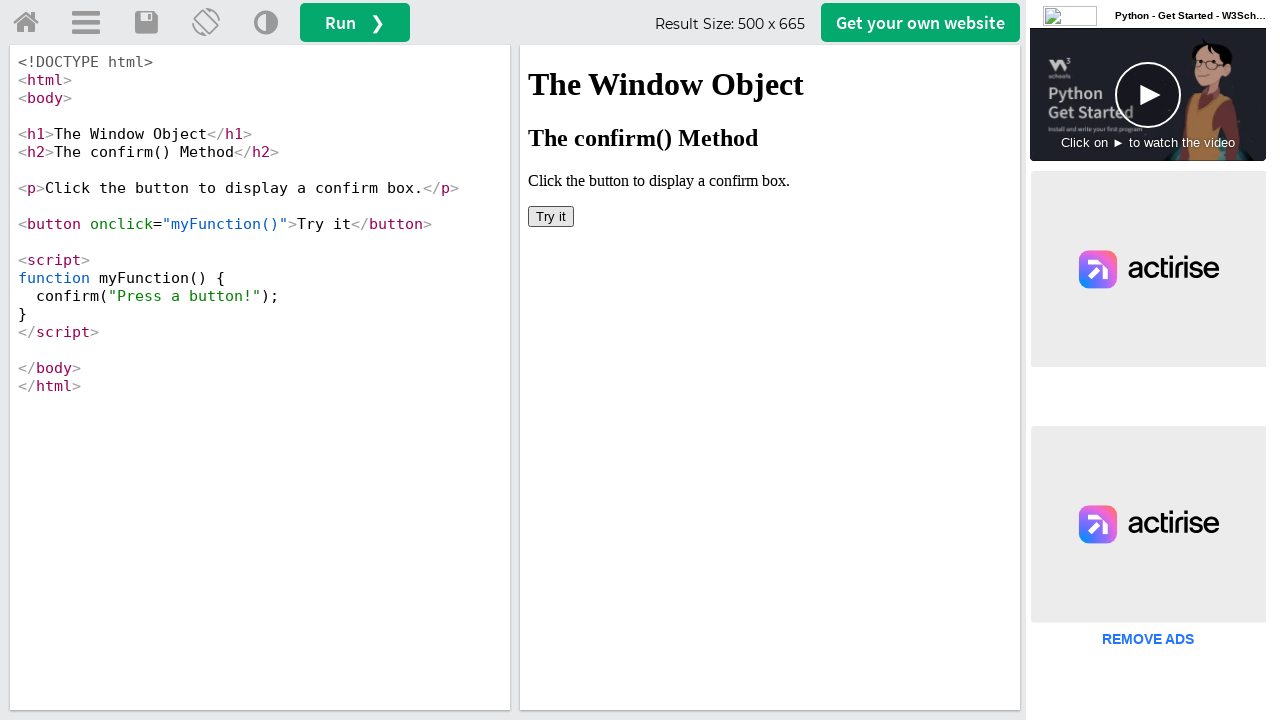

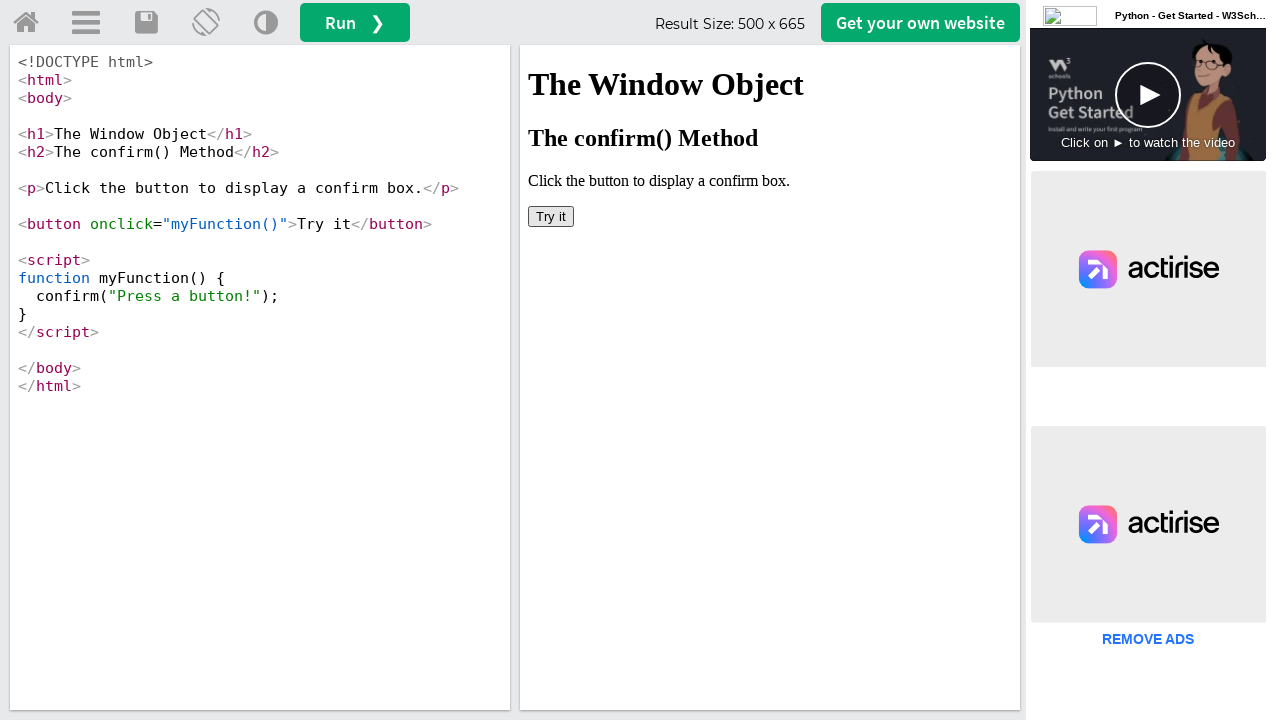